Tests a JavaScript prompt dialog by entering text and accepting it, verifying the entered text is displayed, then triggering again and dismissing to verify the null result.

Starting URL: https://the-internet.herokuapp.com/javascript_alerts

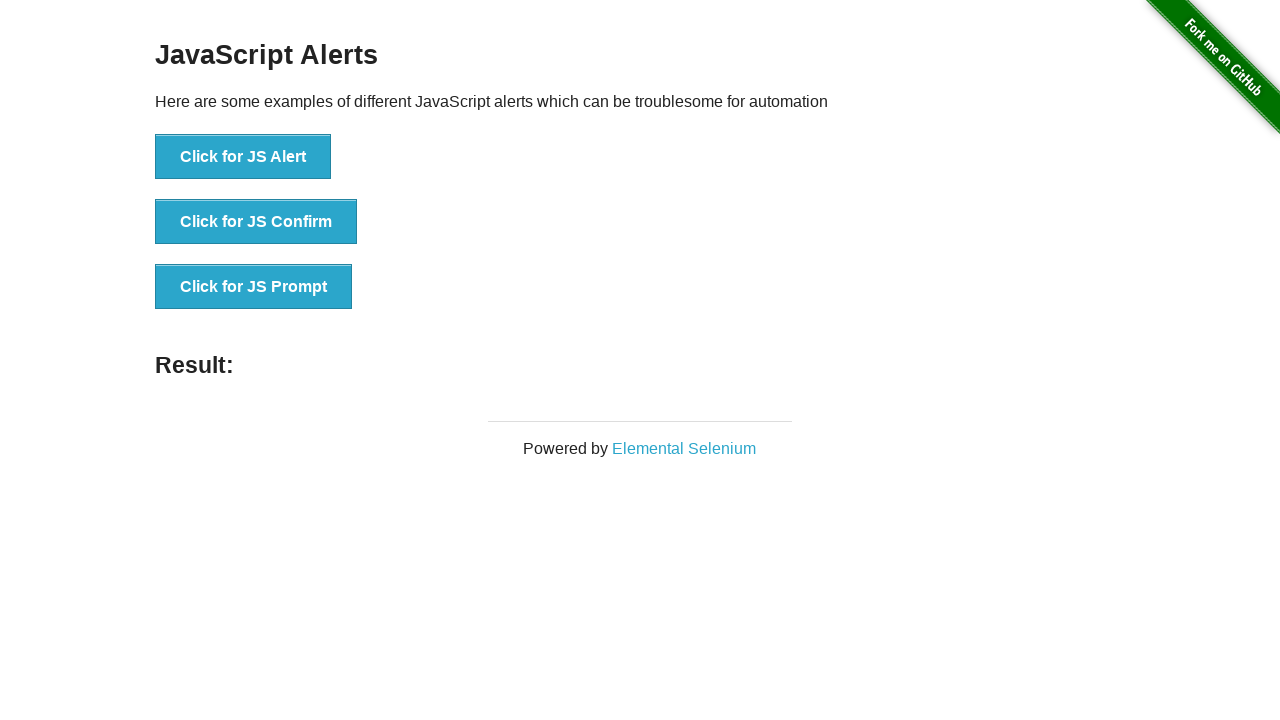

Set up dialog handler to accept prompt with text 'Selenium Test'
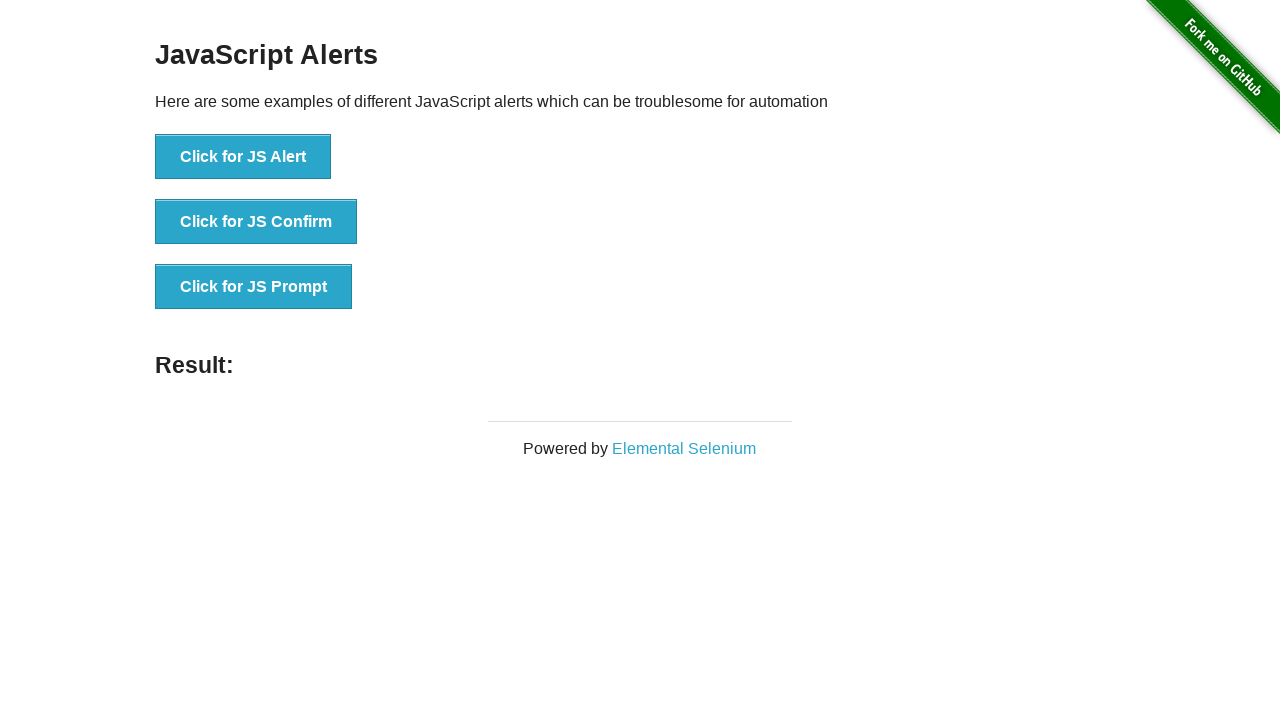

Clicked button to trigger JS Prompt dialog at (254, 287) on xpath=//button[text()='Click for JS Prompt']
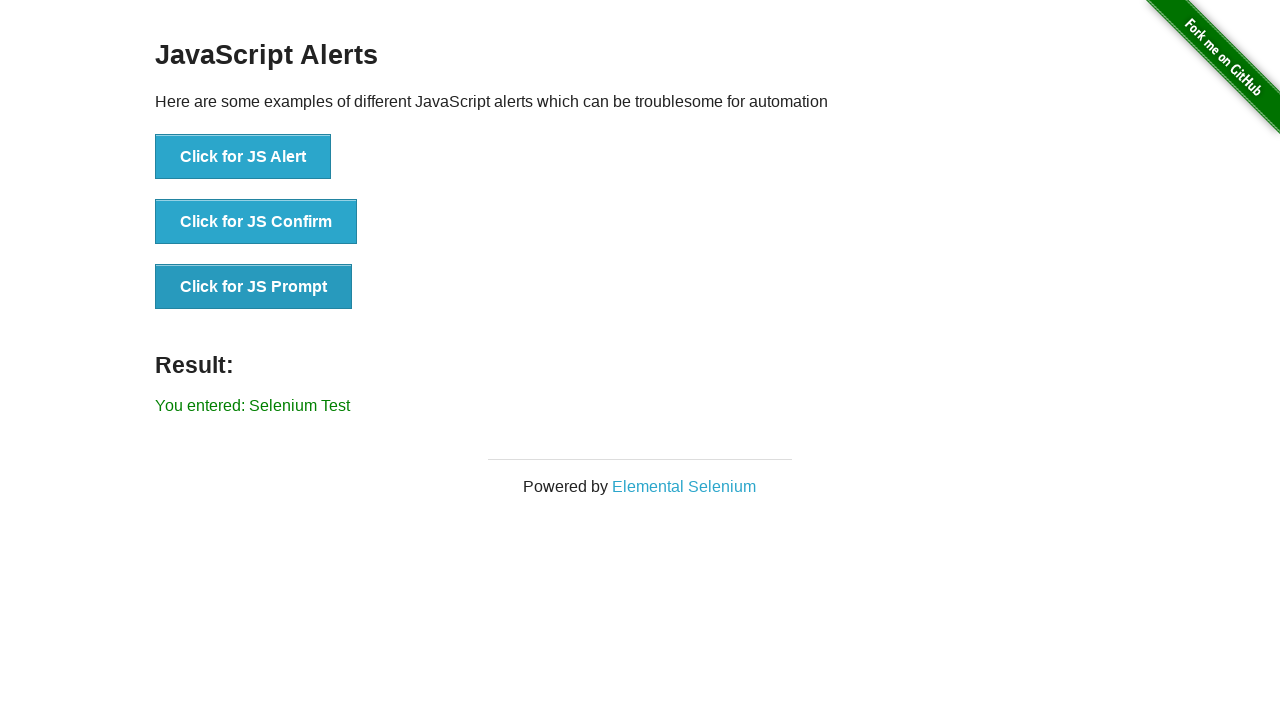

Waited for result message to appear
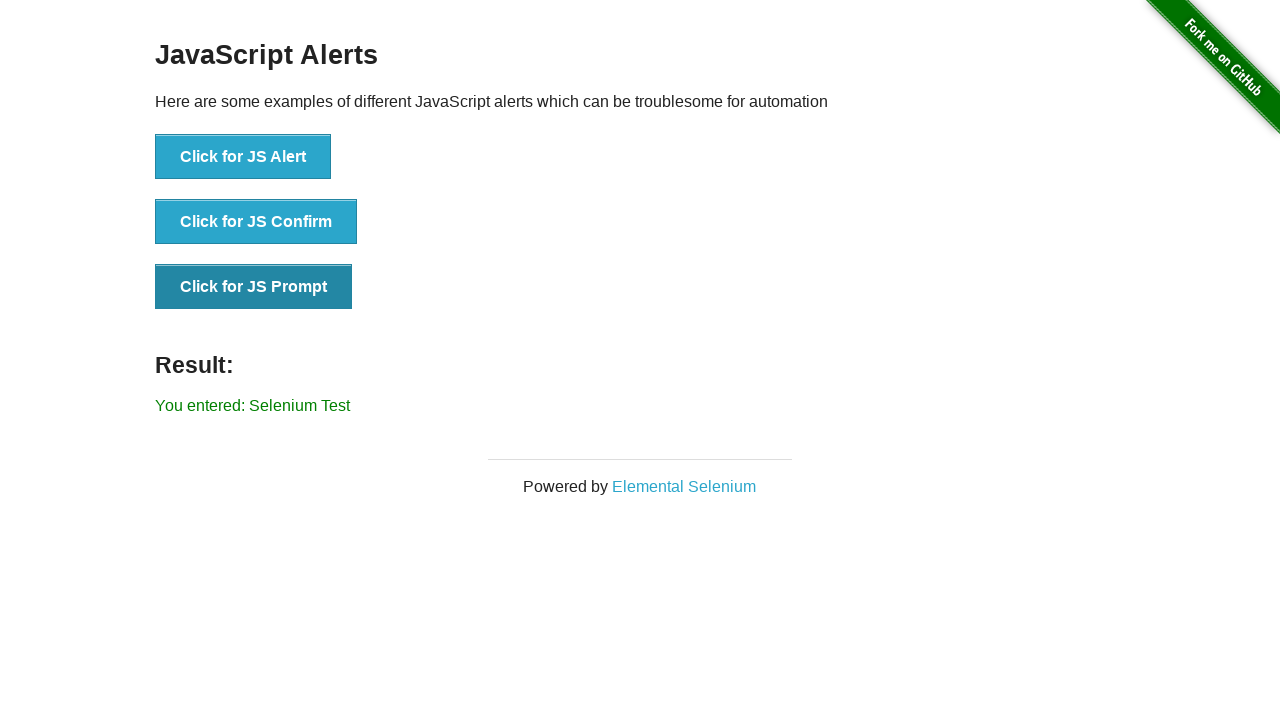

Retrieved result text: 'You entered: Selenium Test'
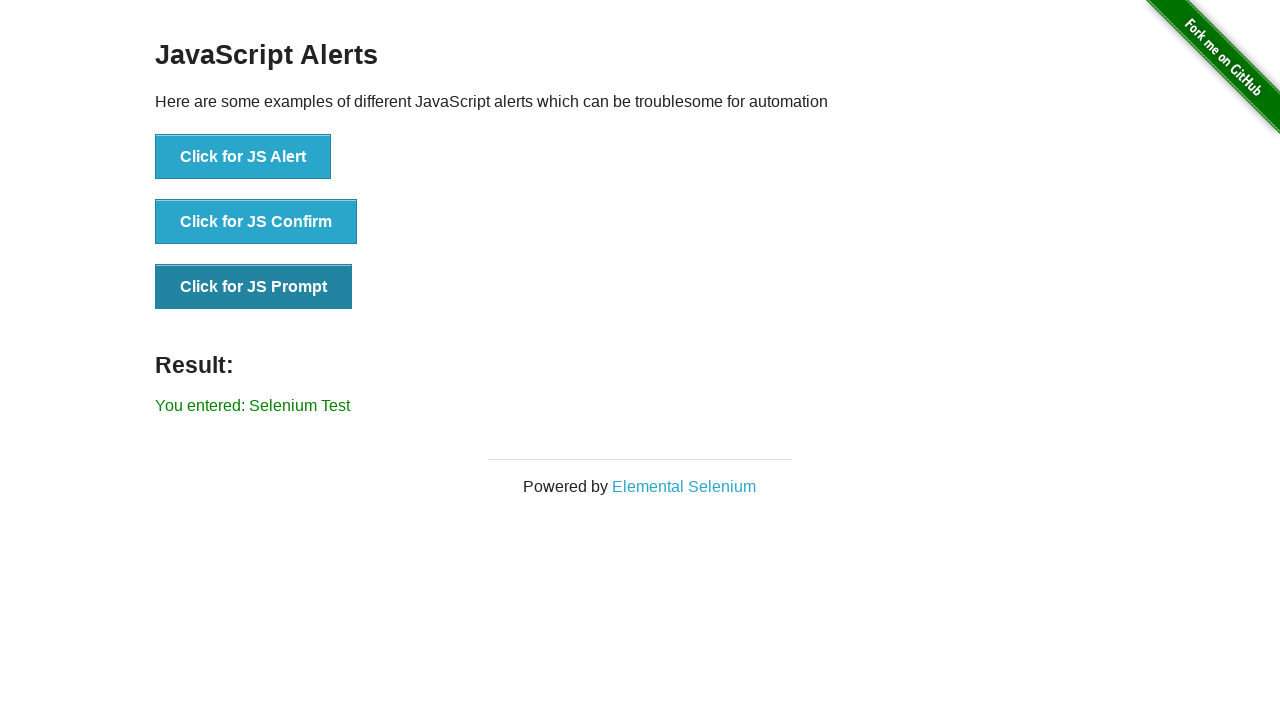

Verified result text matches expected value 'You entered: Selenium Test'
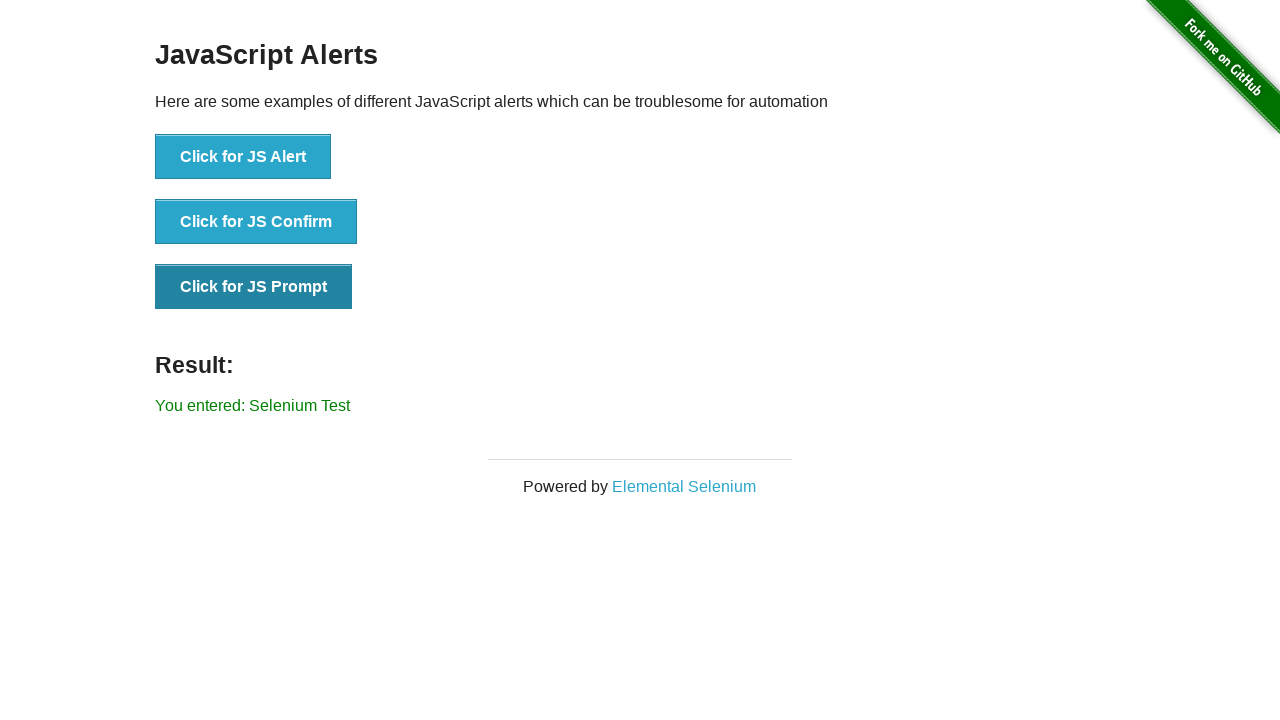

Set up dialog handler to dismiss prompt
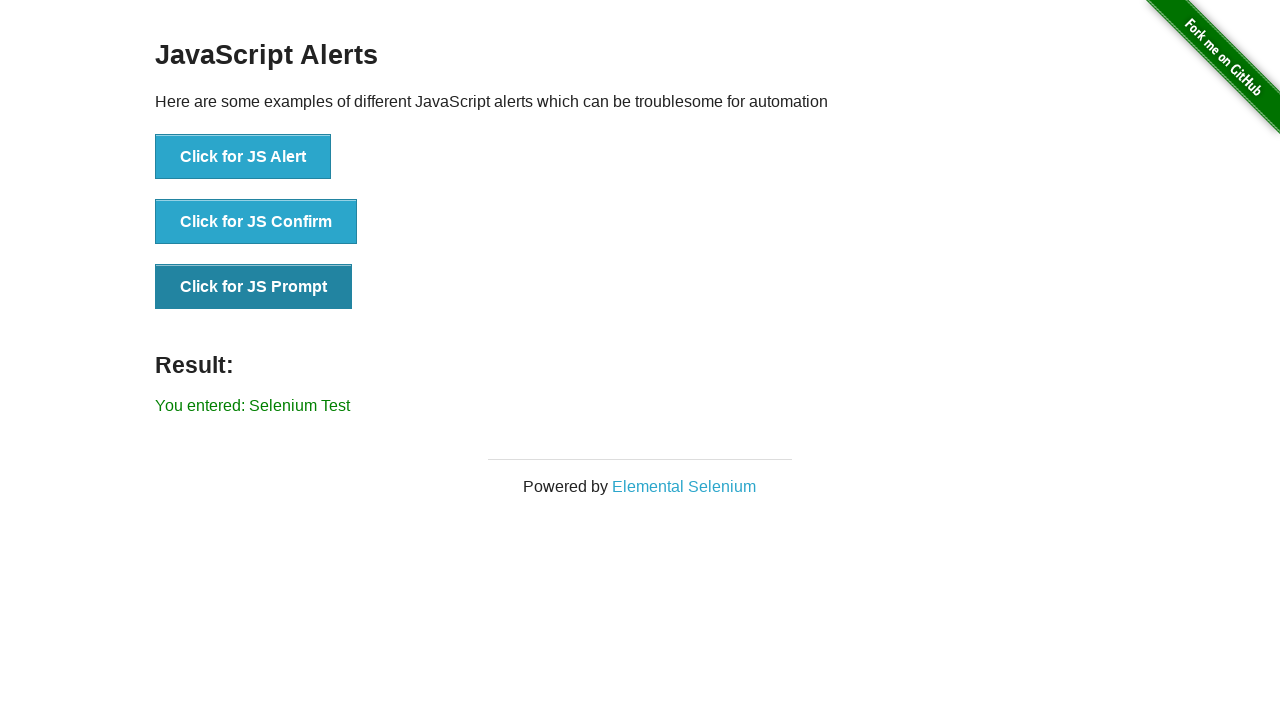

Clicked button to trigger JS Prompt dialog again at (254, 287) on xpath=//button[text()='Click for JS Prompt']
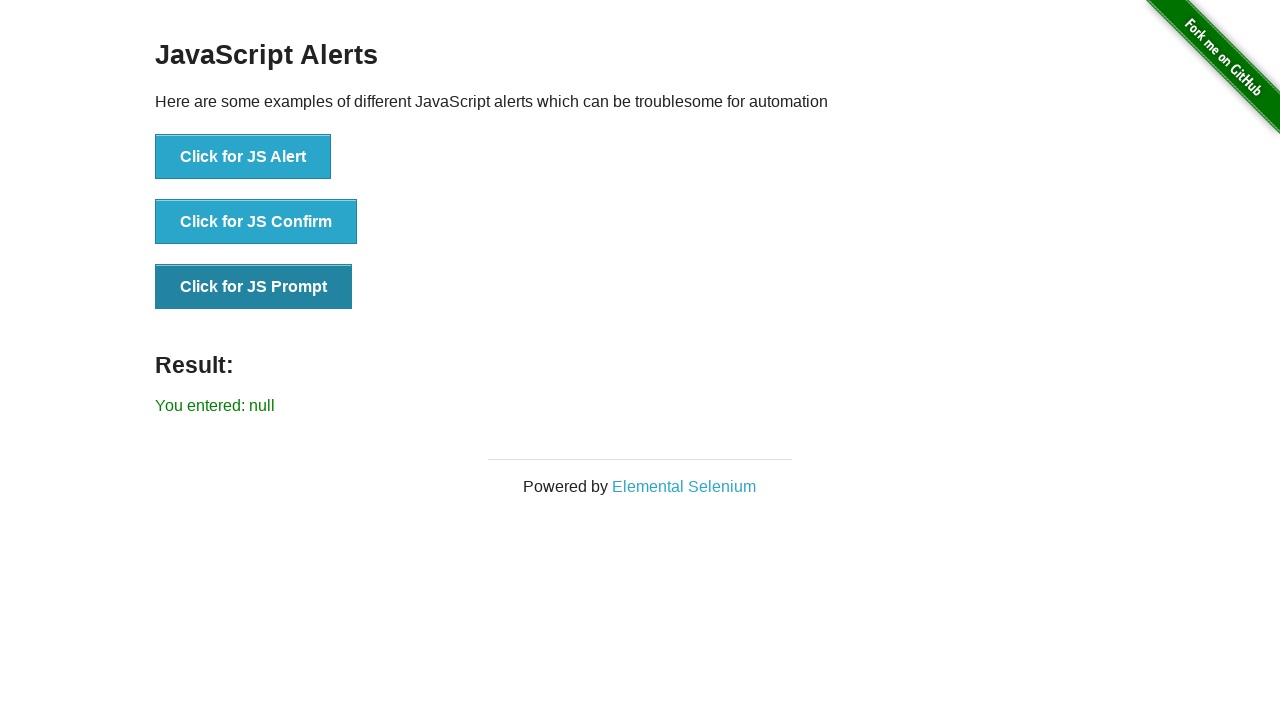

Waited for result text to update to 'You entered: null' after dismissing prompt
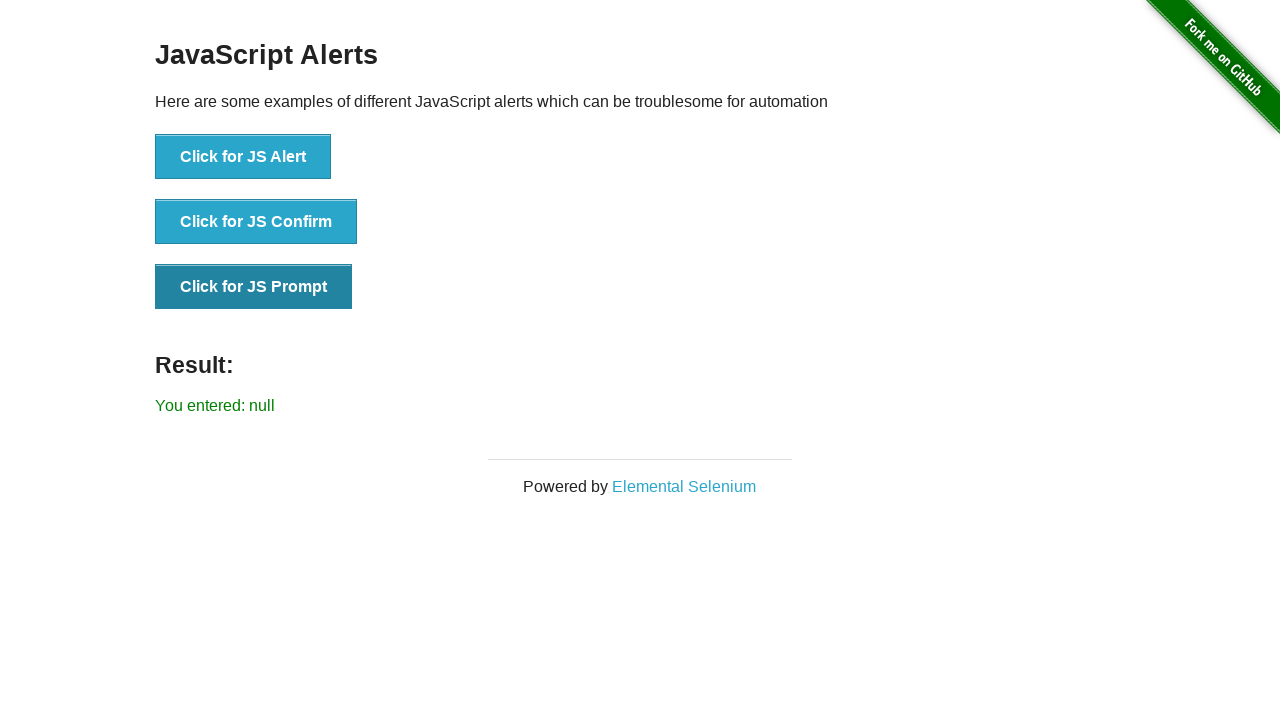

Retrieved result text after dismissal: 'You entered: null'
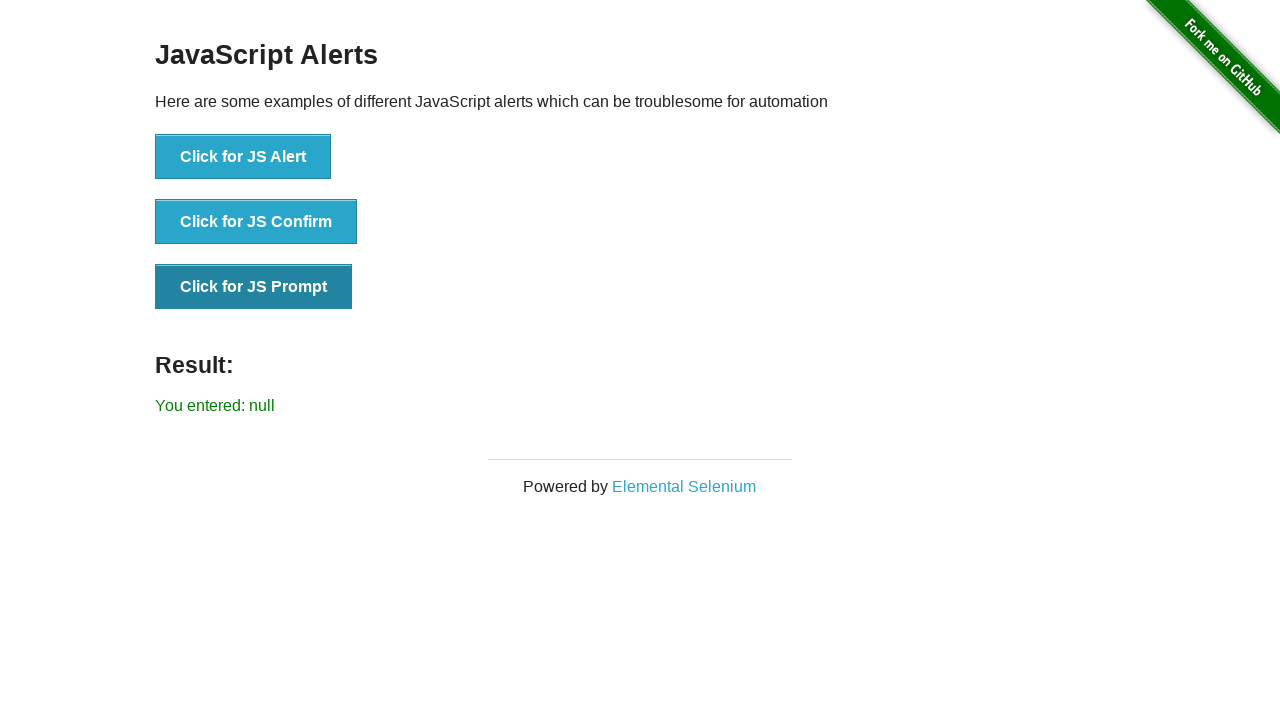

Verified result text is 'You entered: null' confirming prompt was dismissed
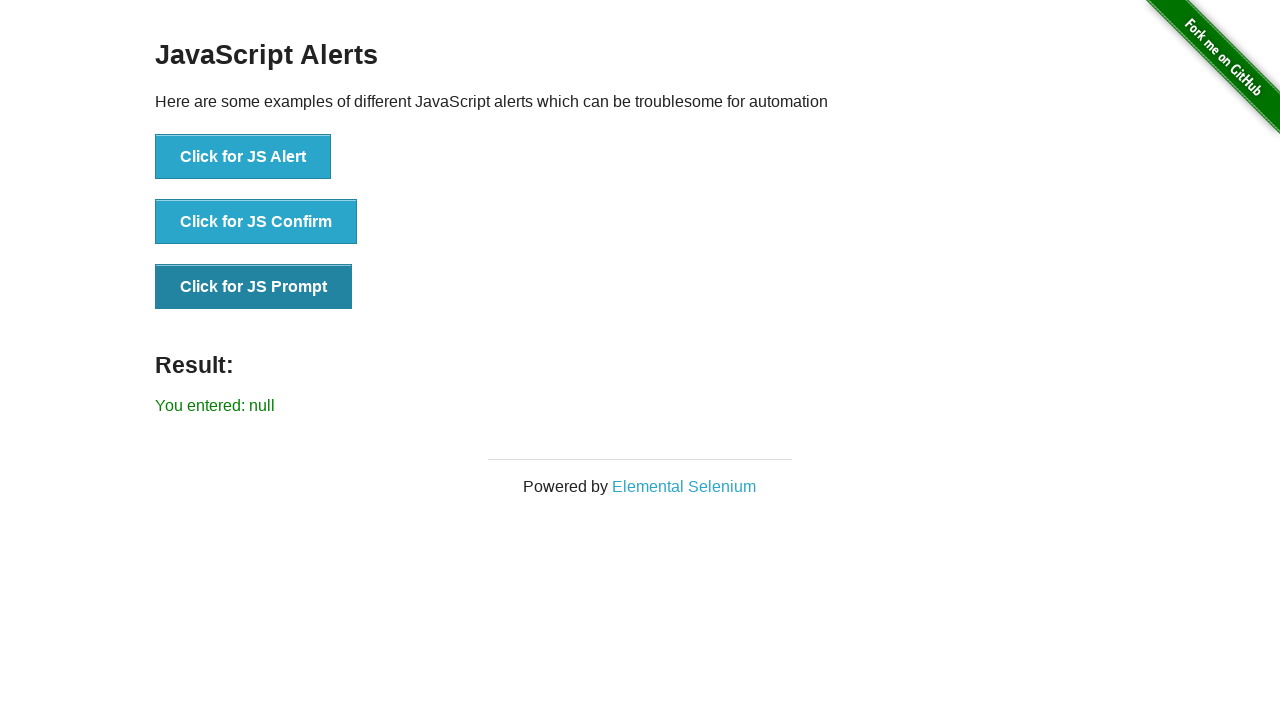

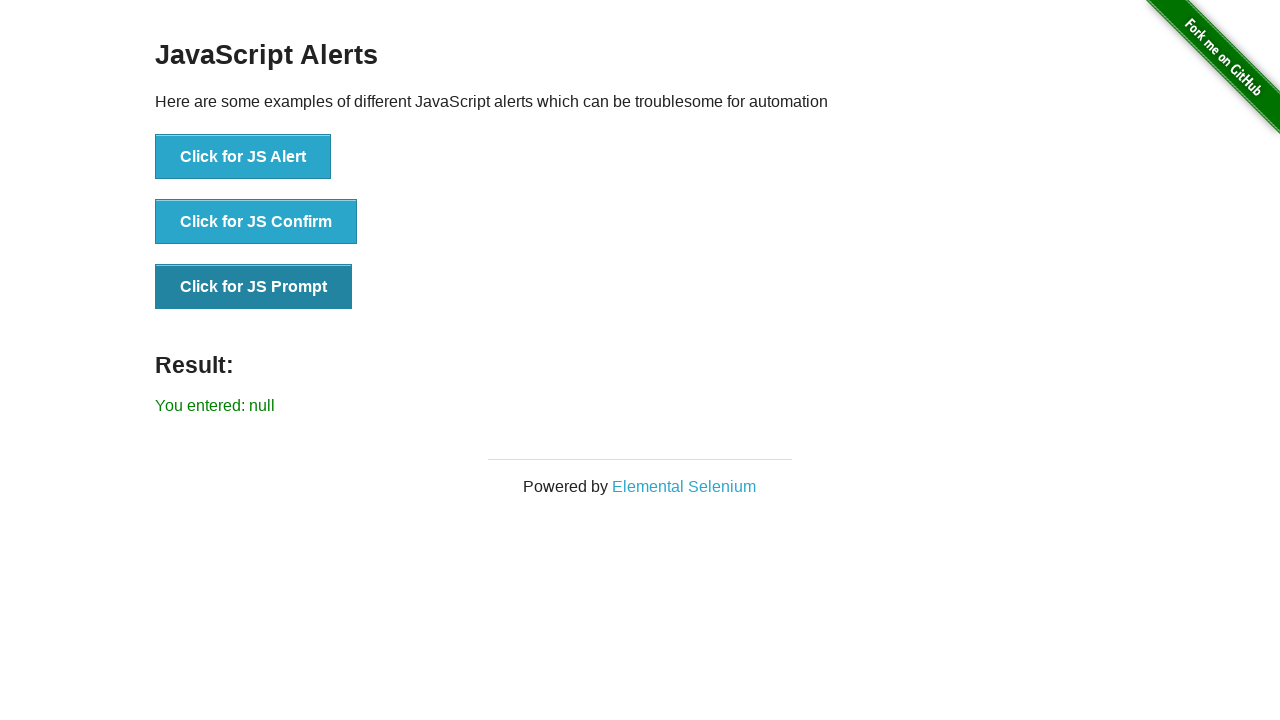